Navigates to a checkbox demo page and iterates through all checkbox elements to read their text content using query_selector_all method

Starting URL: https://demoapps.qspiders.com/ui/checkbox?sublist=0

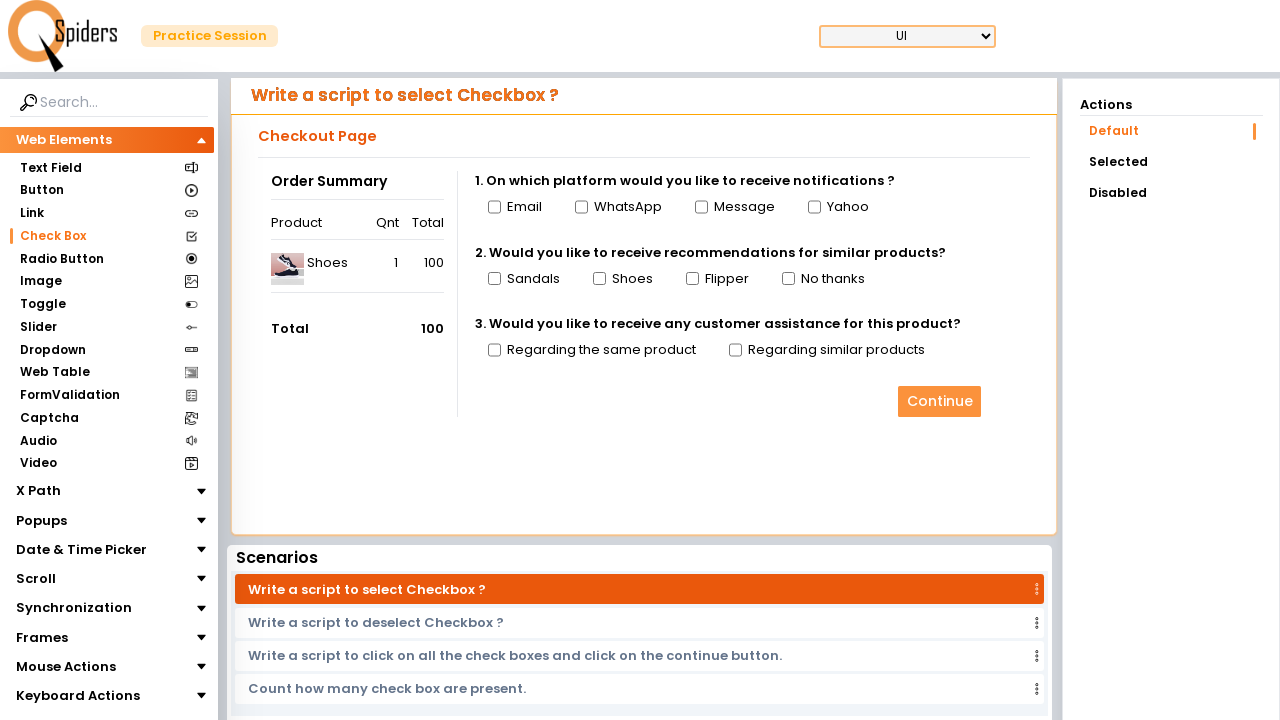

Navigated to checkbox demo page
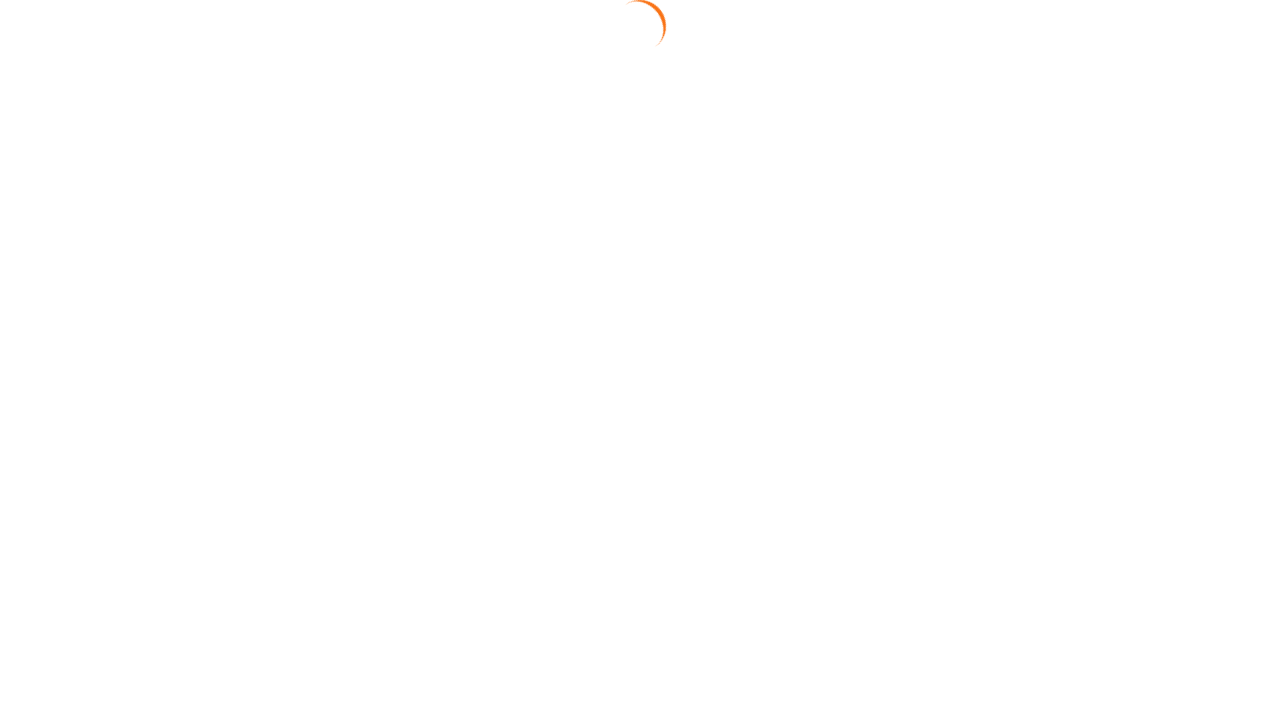

Waited 5 seconds for page to fully load
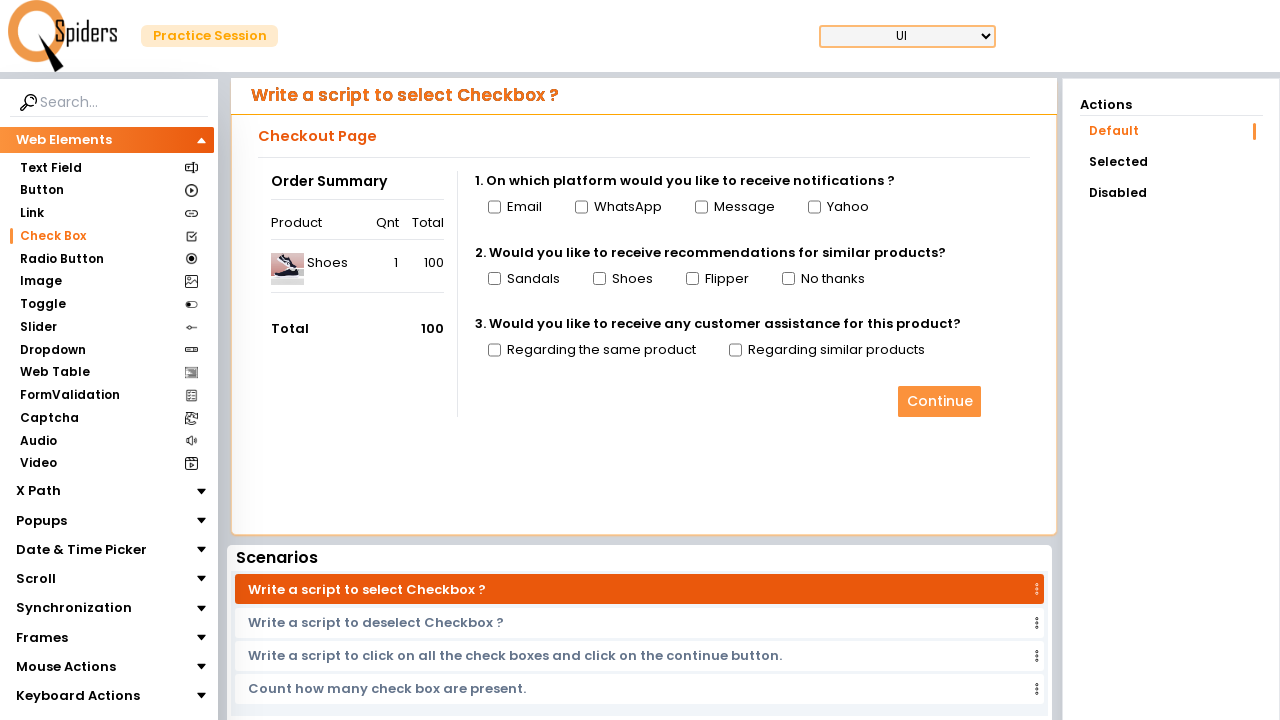

Retrieved all checkbox elements using query_selector_all
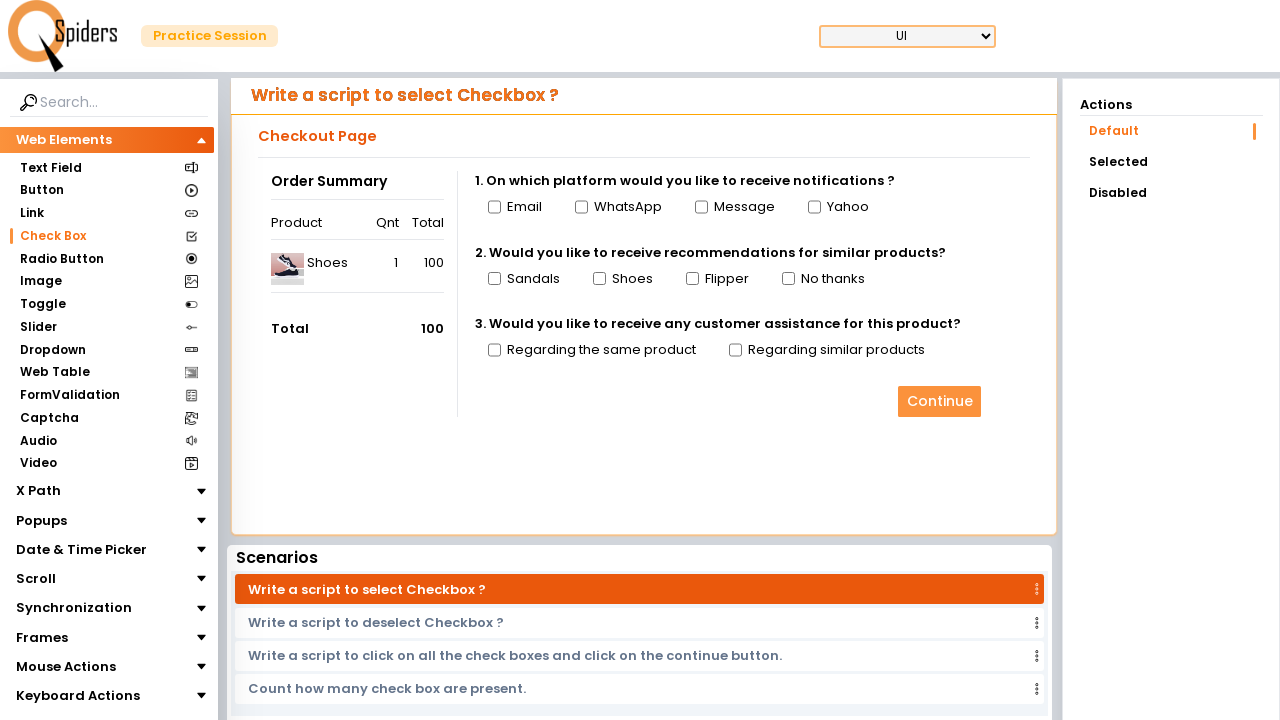

Read checkbox text content: Email
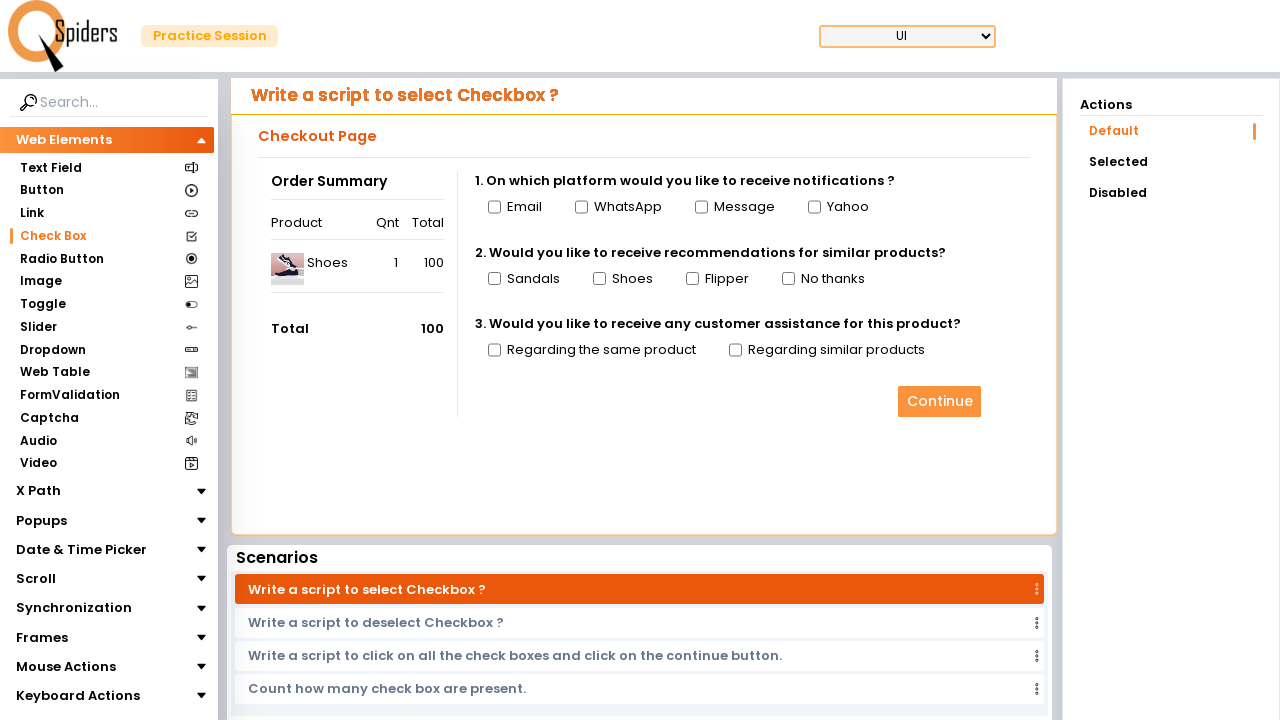

Read checkbox text content: WhatsApp
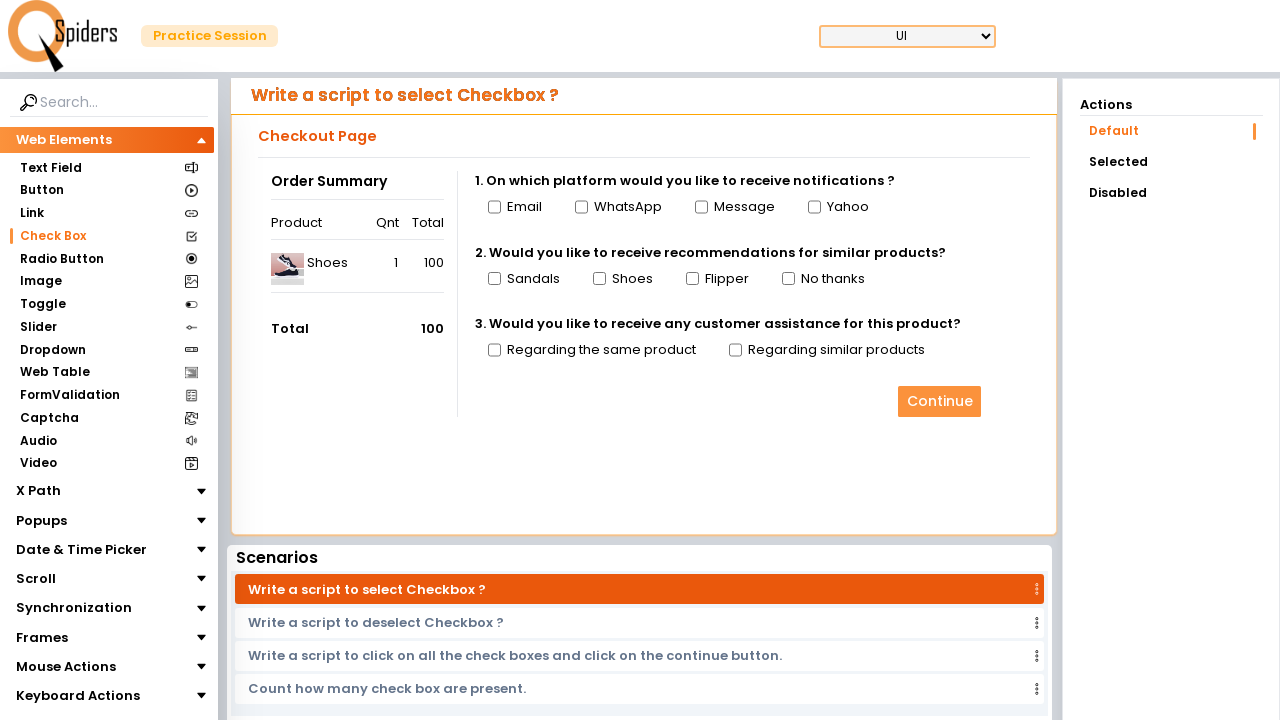

Read checkbox text content: Message
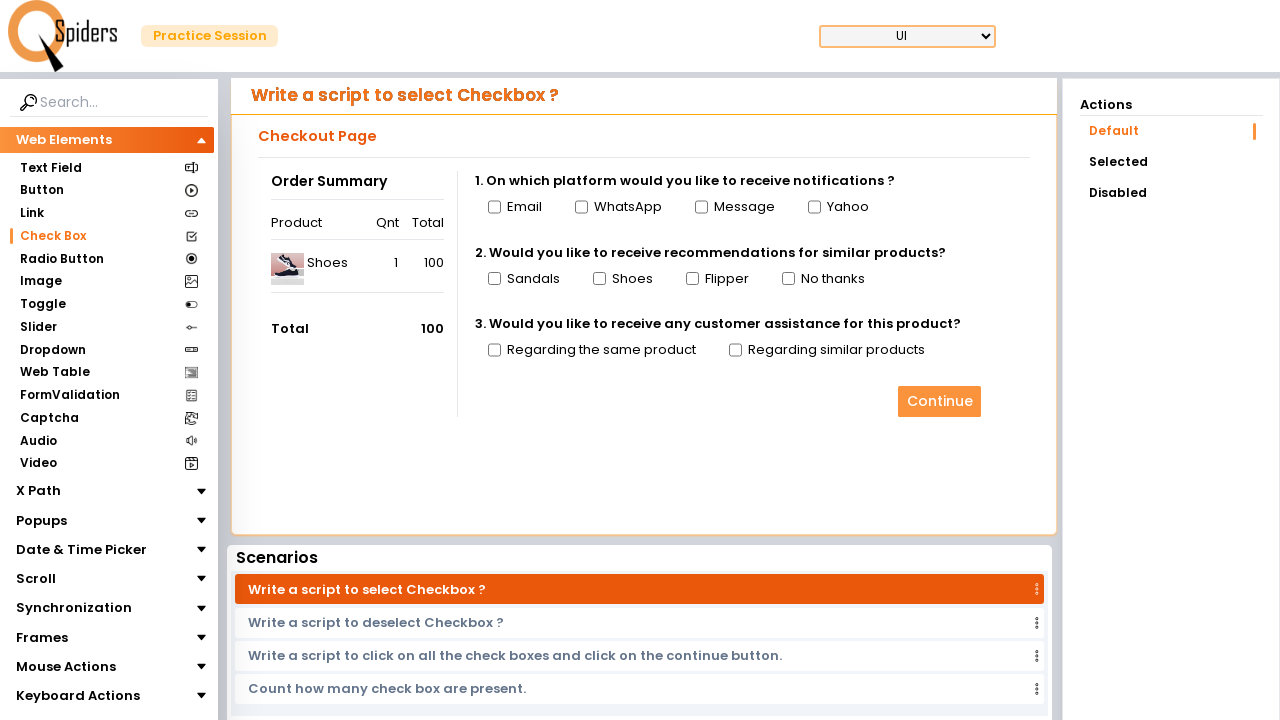

Read checkbox text content: Yahoo
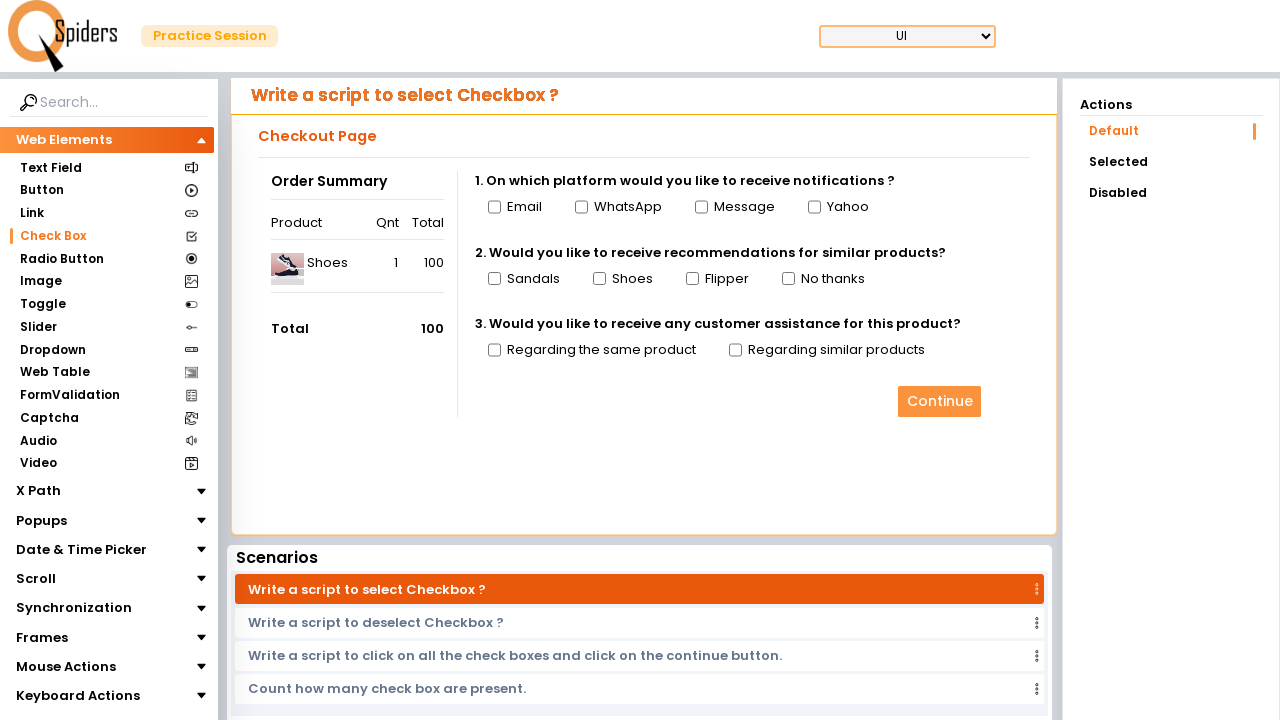

Read checkbox text content: Sandals
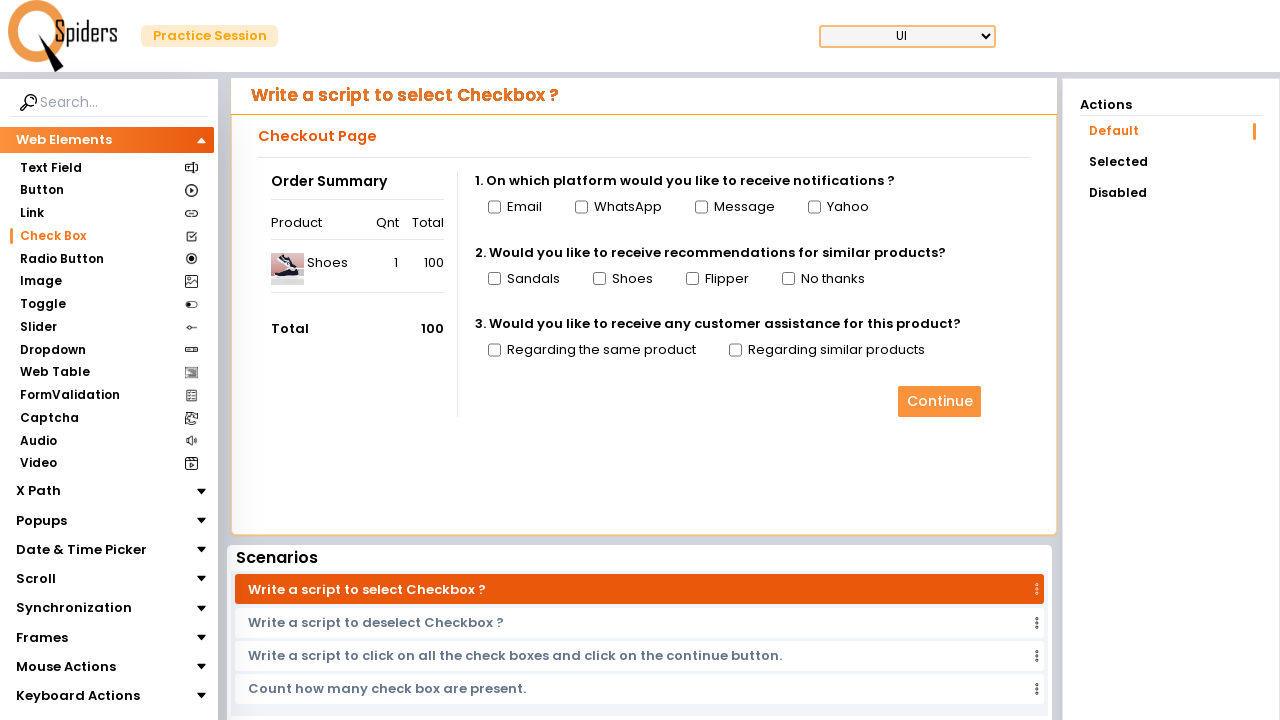

Read checkbox text content: Shoes
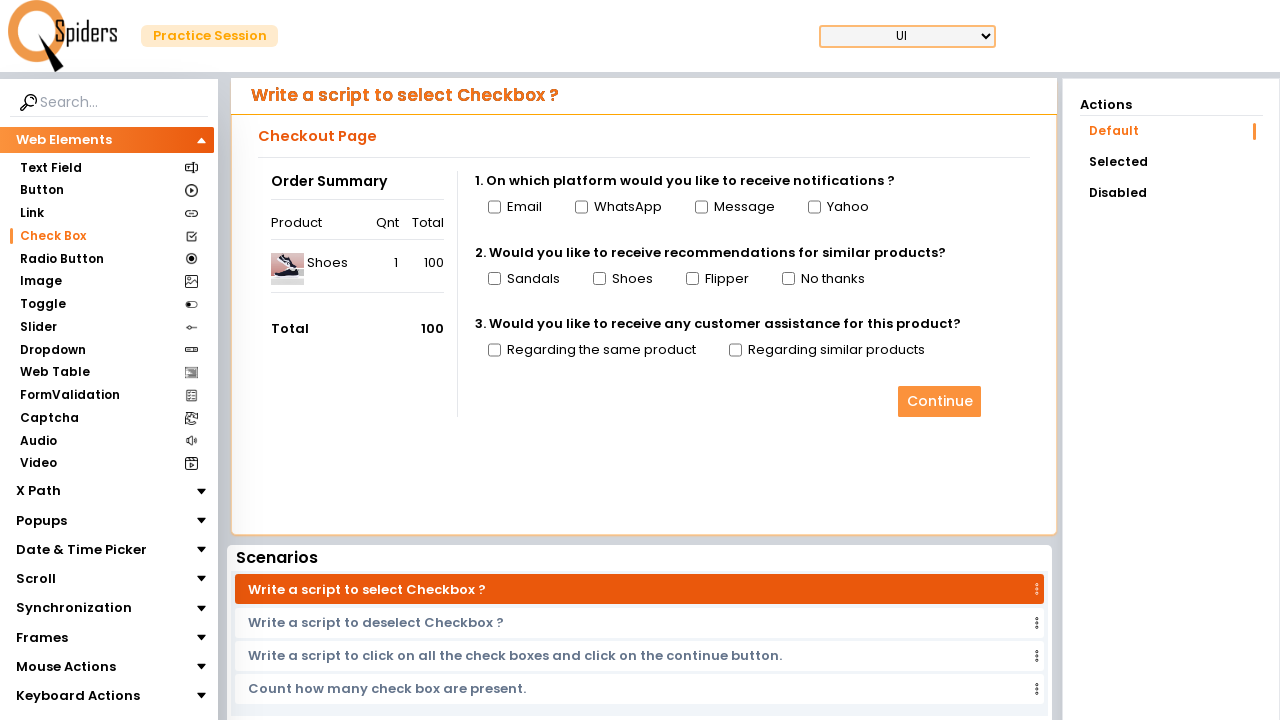

Read checkbox text content: Flipper
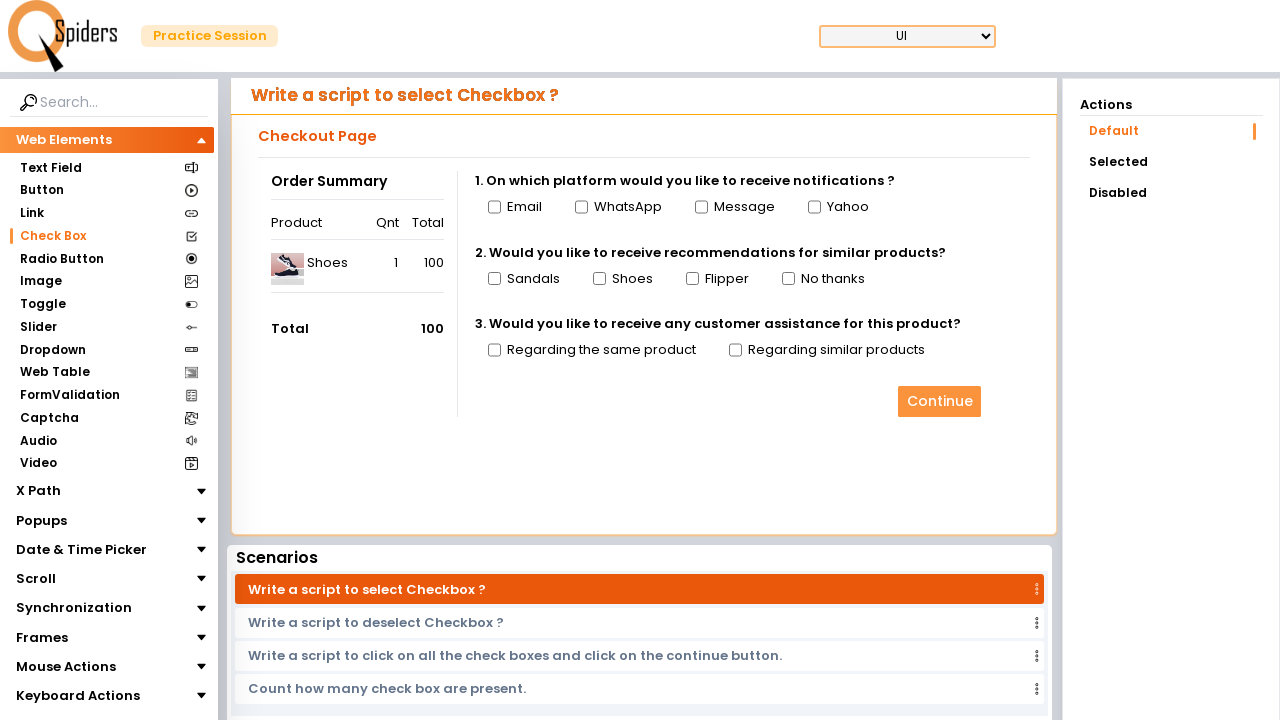

Read checkbox text content: No thanks
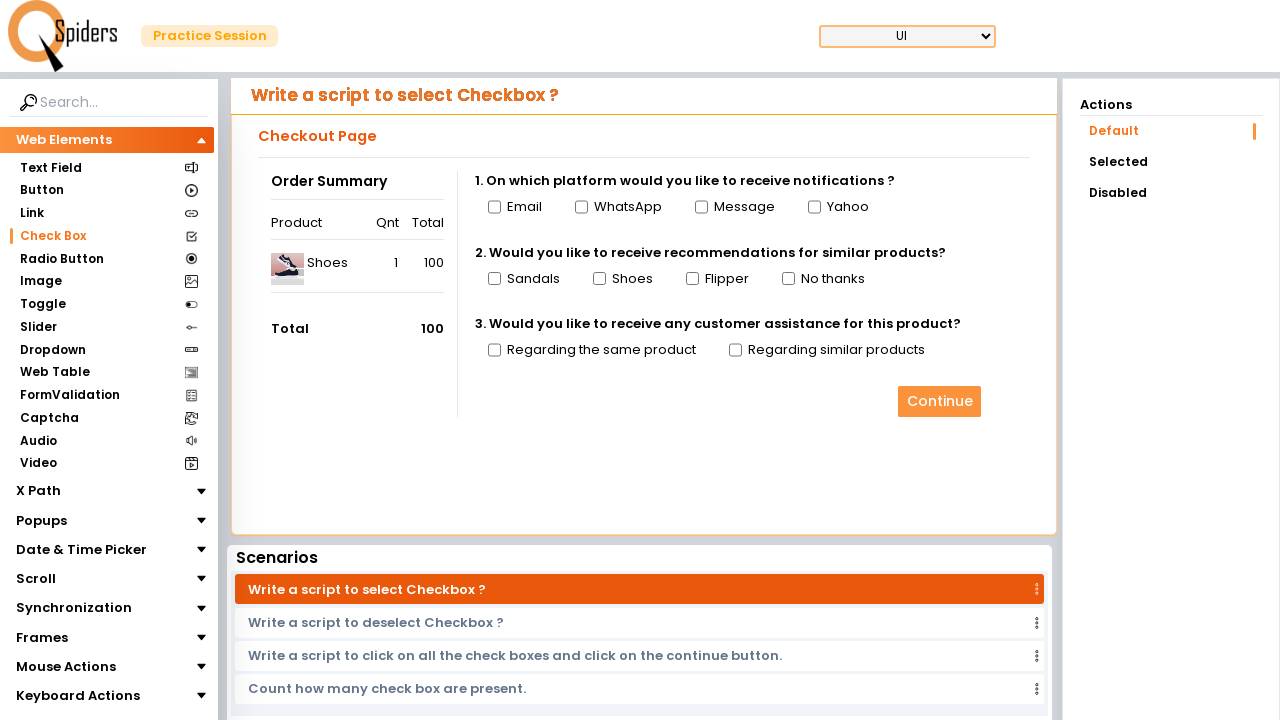

Read checkbox text content: Regarding the same product
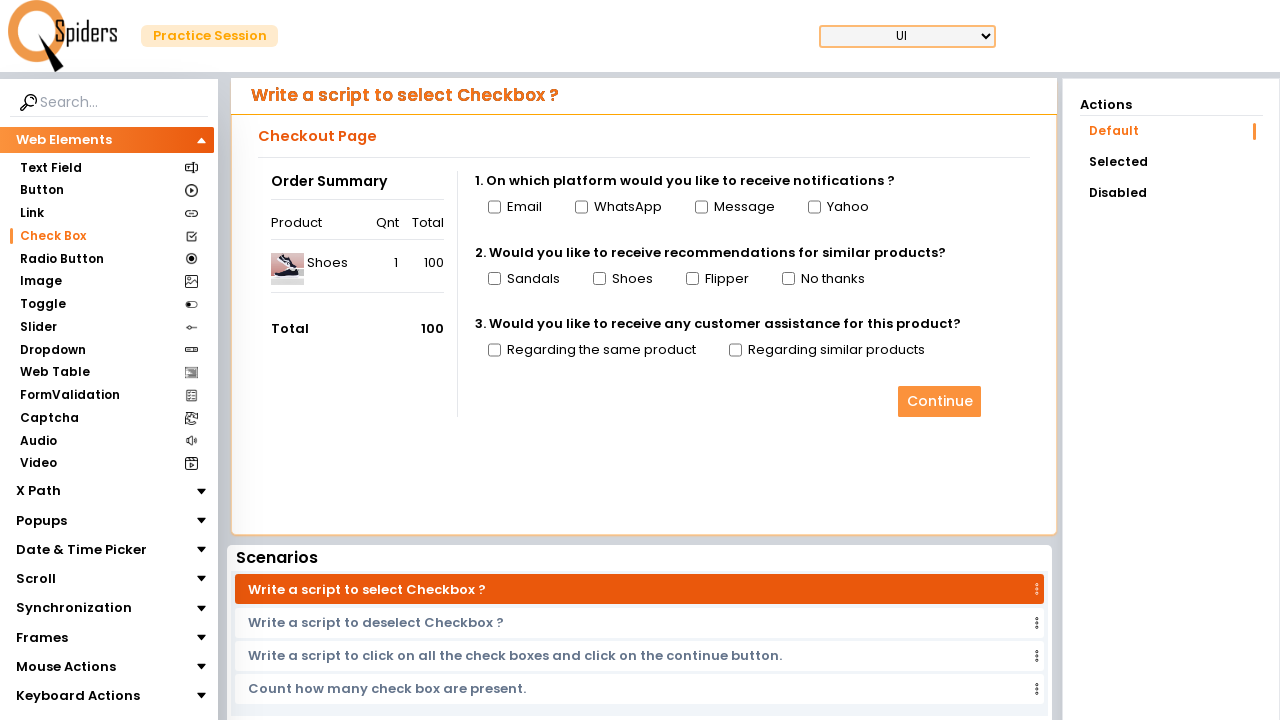

Read checkbox text content: Regarding similar products
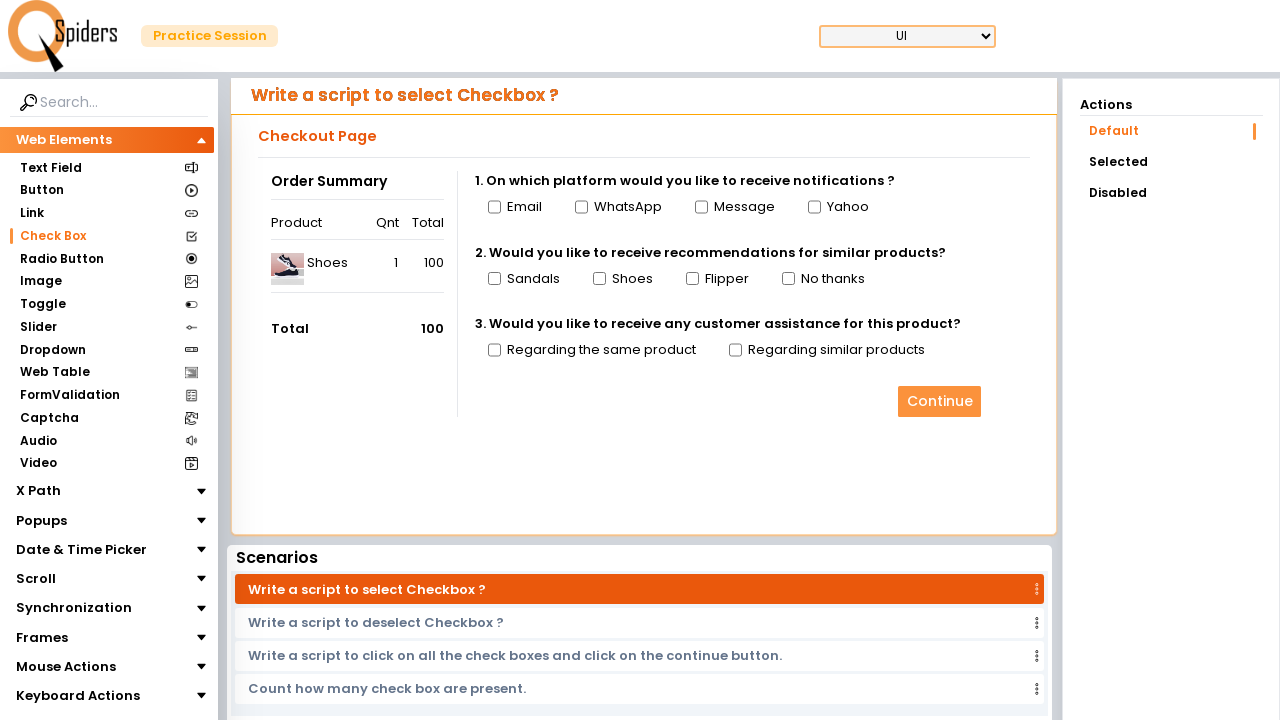

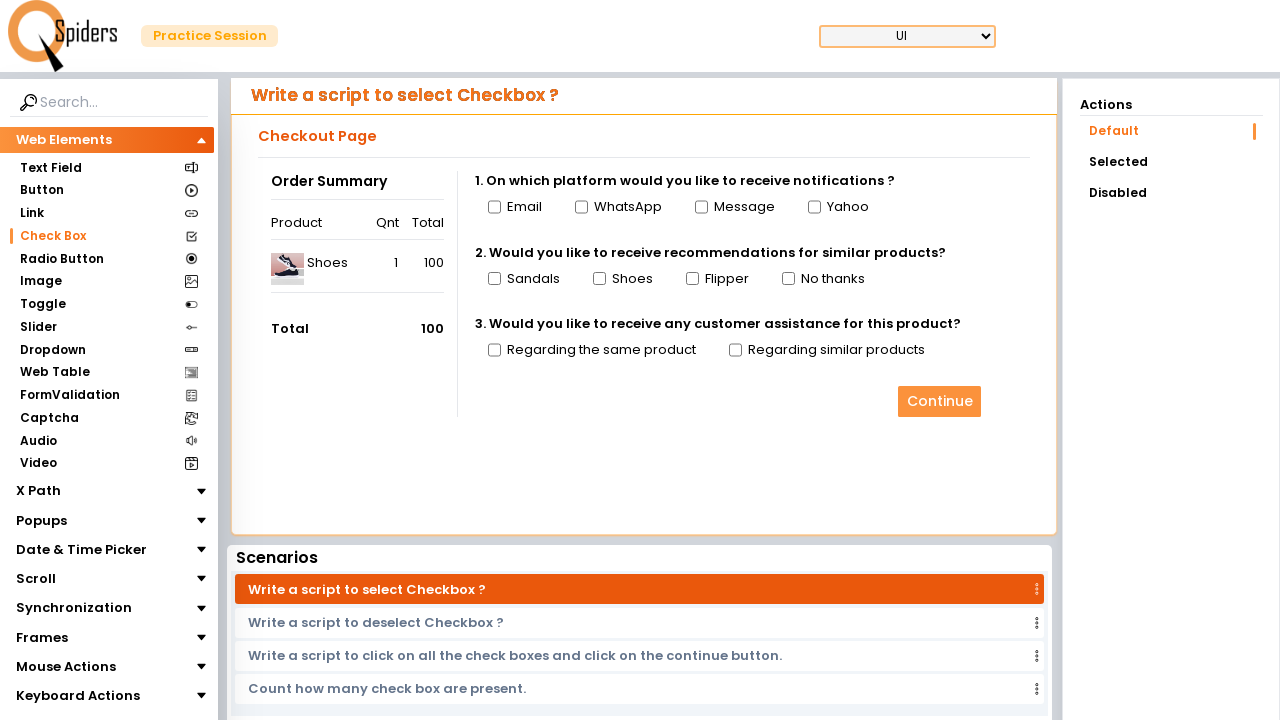